Tests a tags input box by removing all existing tags, adding multiple comma-separated tags, verifying the count, then testing with a script injection attempt.

Starting URL: https://qaplayground.dev/apps/tags-input-box/

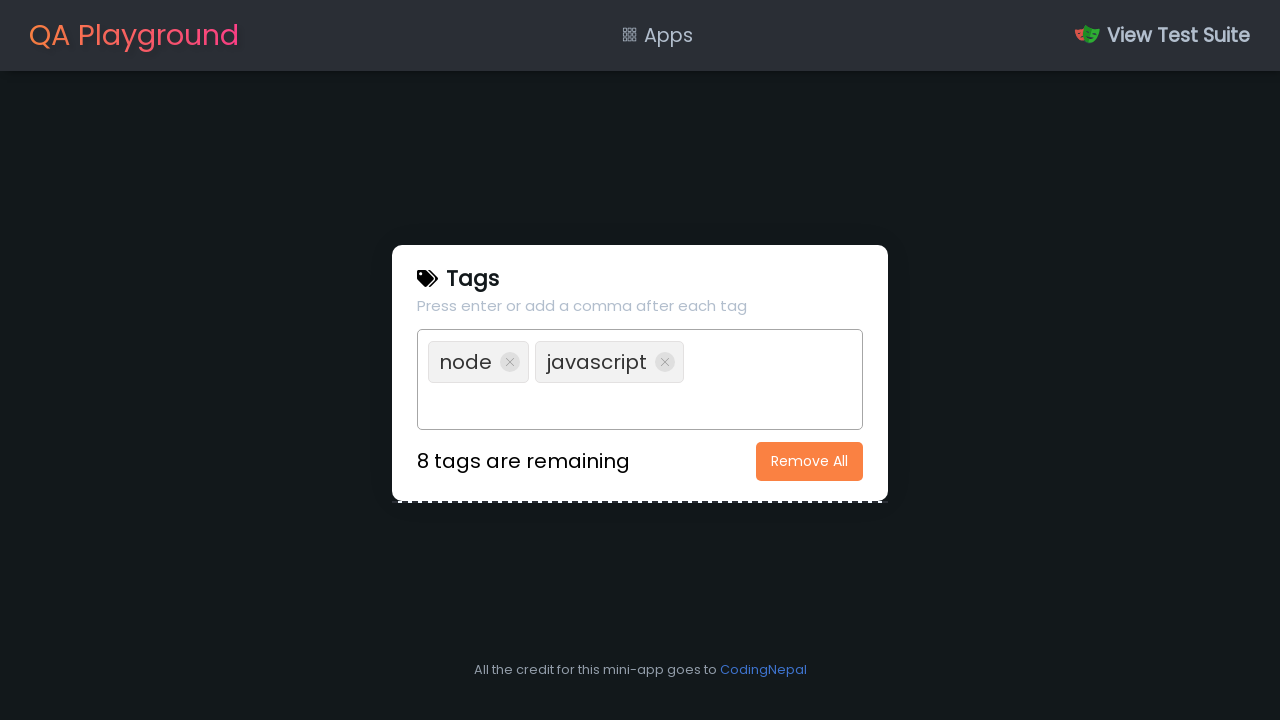

Clicked 'Remove All' button to clear existing tags at (810, 461) on xpath=//button[text()='Remove All']
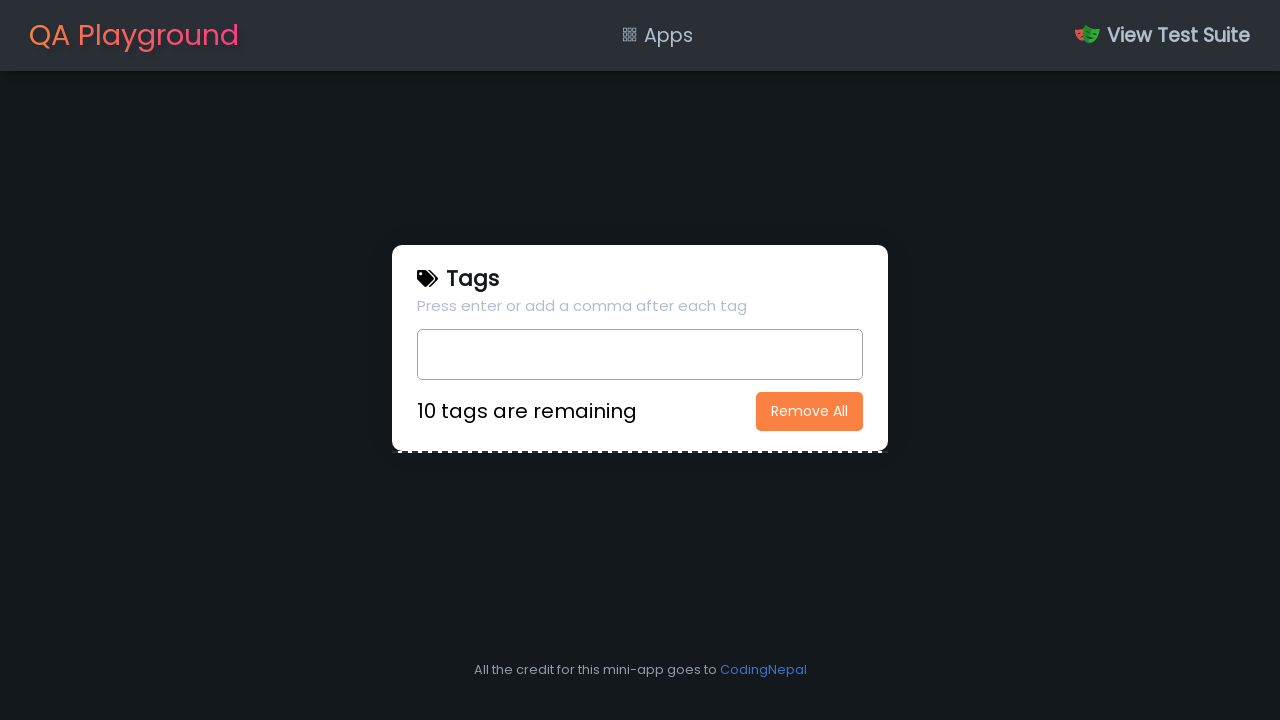

Located the tags input field
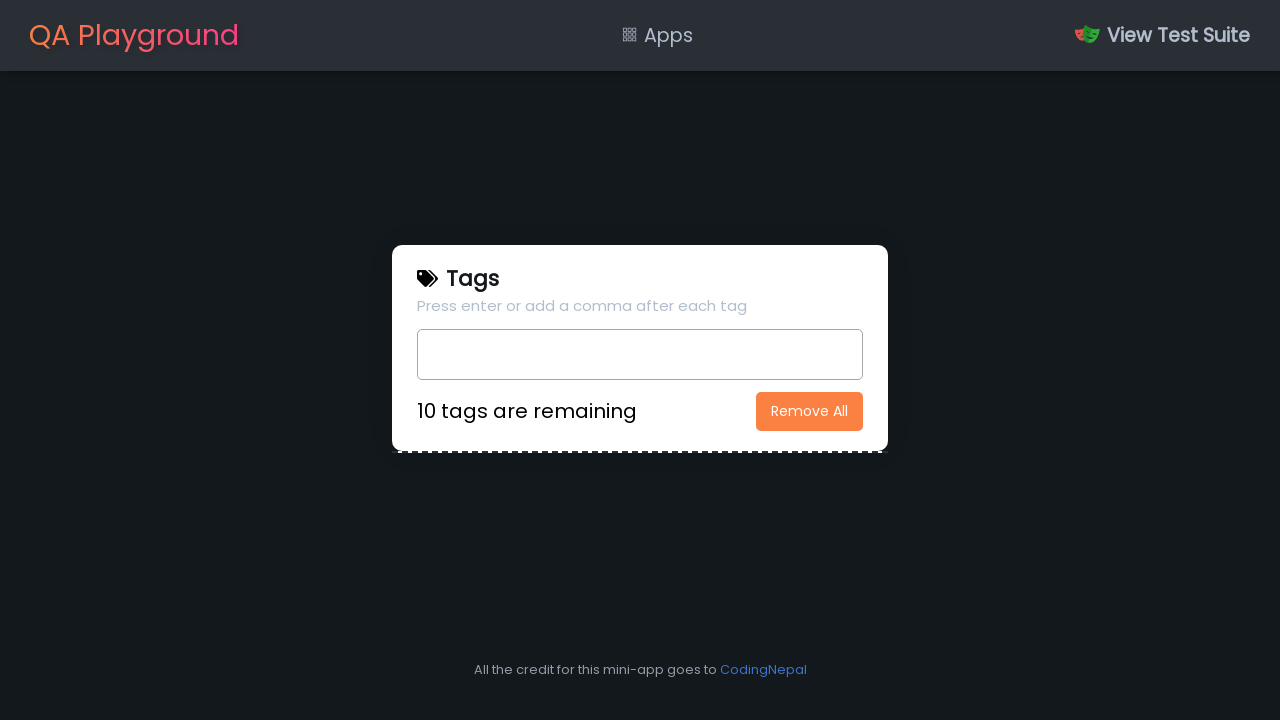

Filled input field with comma-separated tags: some,random,tags,selenium,java,jira,confluence,testNG,automation,python on xpath=//input[@type='text']
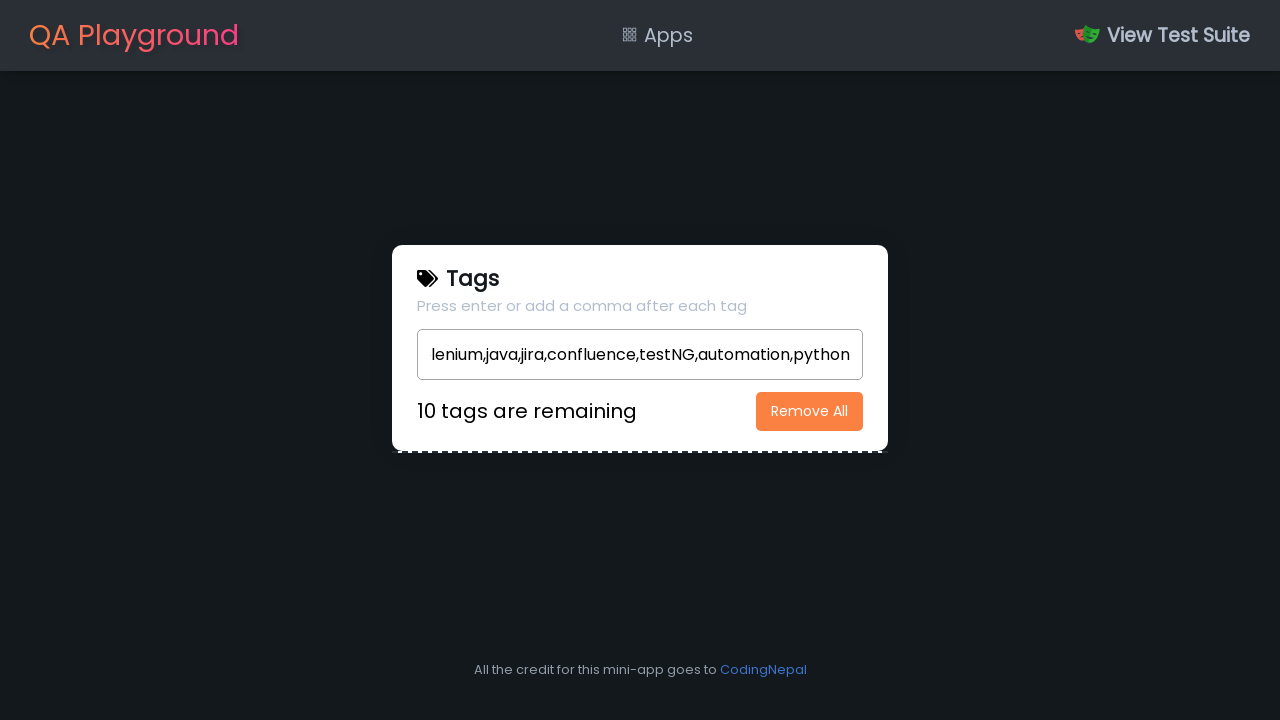

Pressed Enter to add the comma-separated tags on xpath=//input[@type='text']
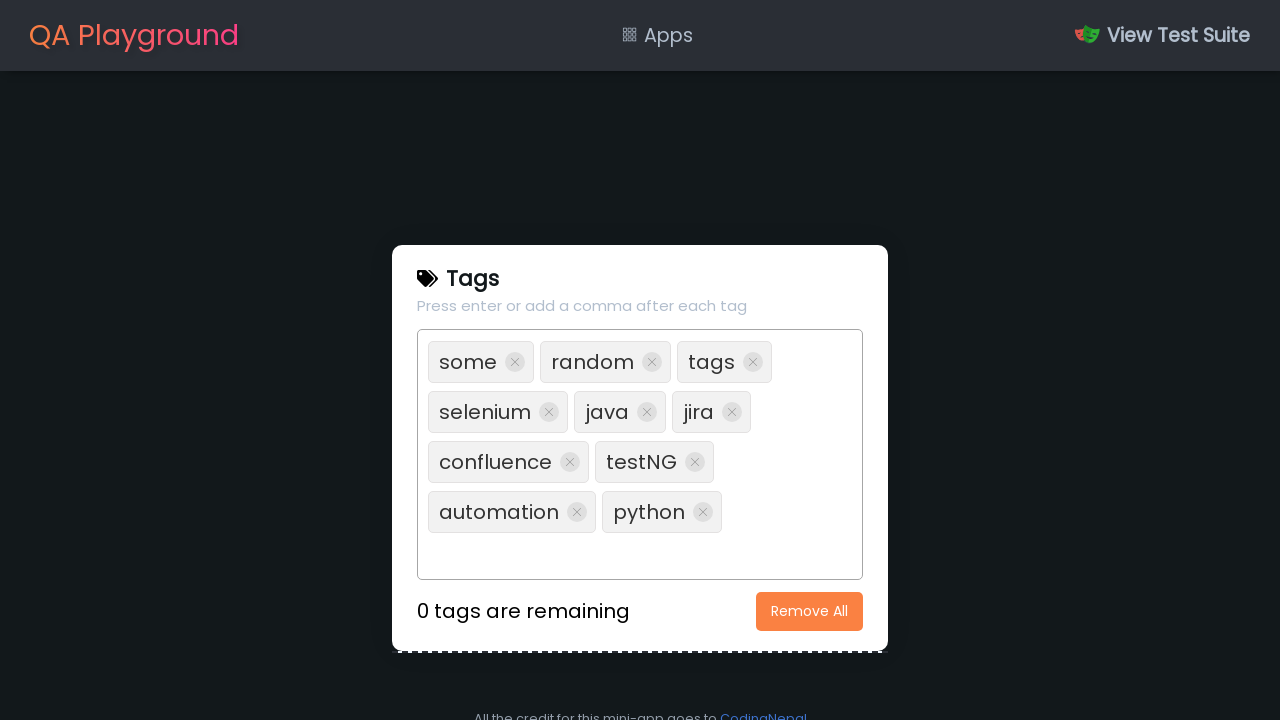

Clicked 'Remove All' button again to clear all tags at (810, 611) on xpath=//button[text()='Remove All']
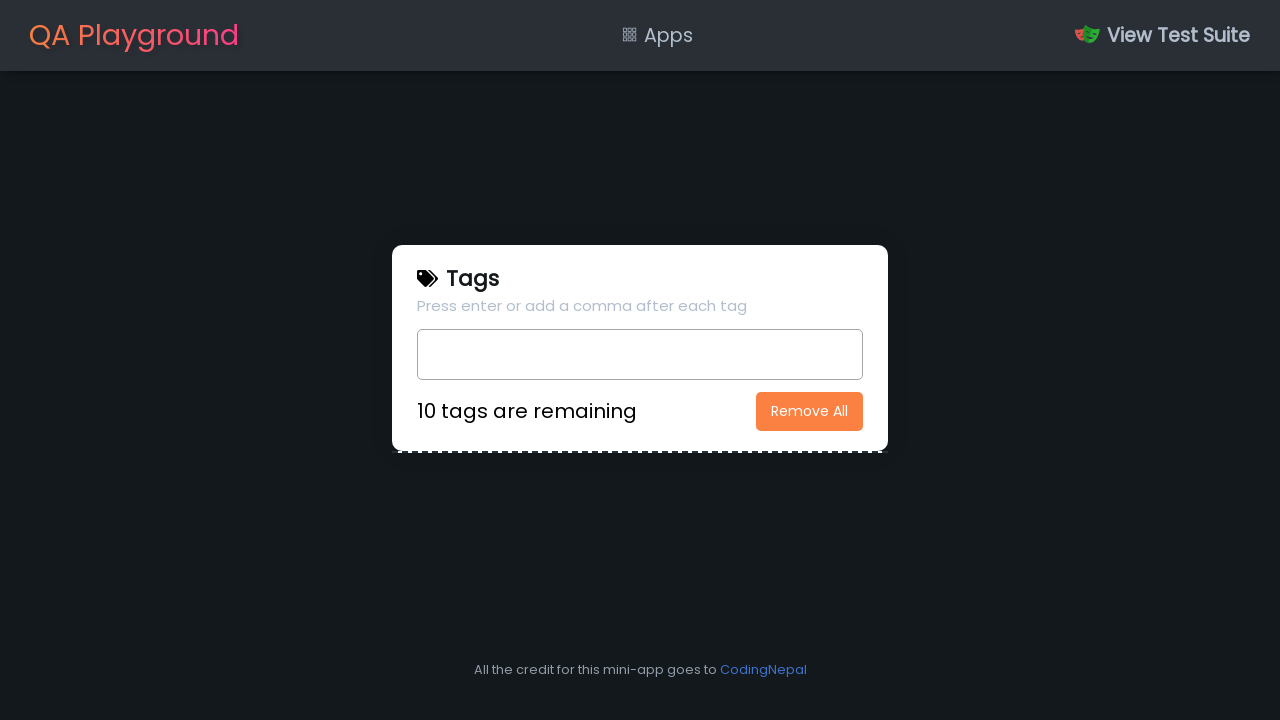

Filled input field with script injection attempt: <script>alert</script> on xpath=//input[@type='text']
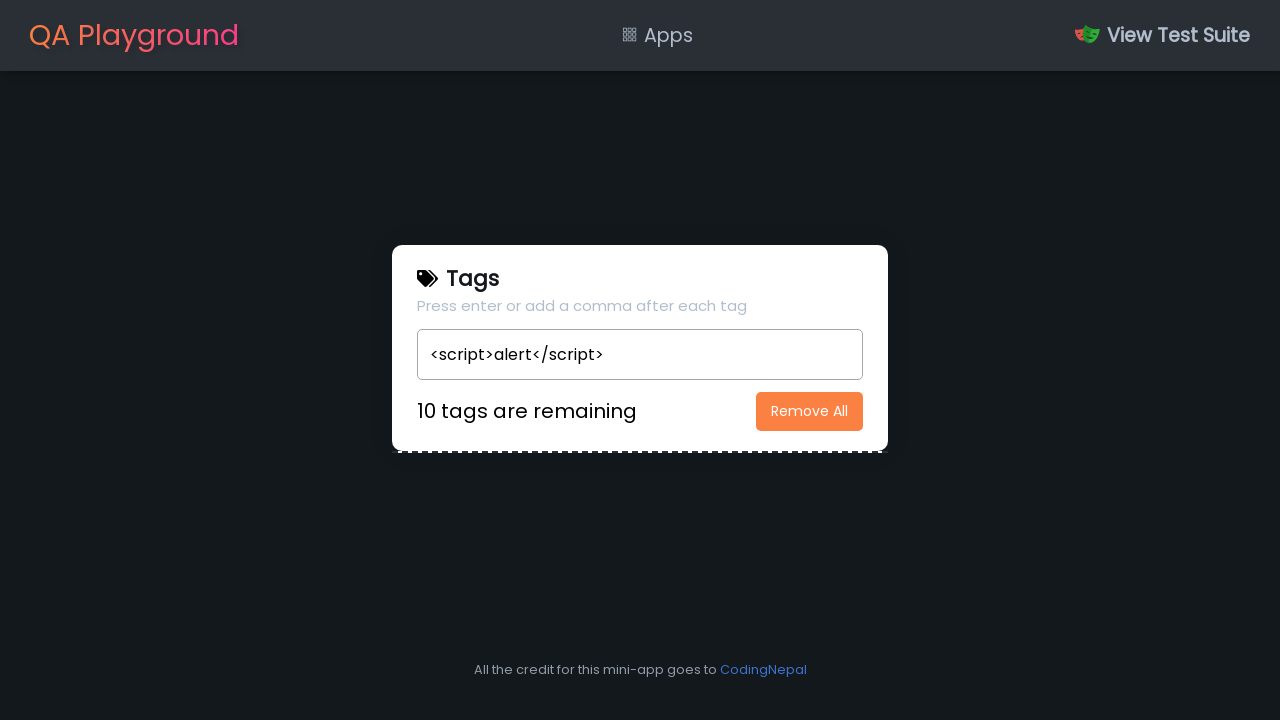

Pressed Enter to test XSS protection with script tag on xpath=//input[@type='text']
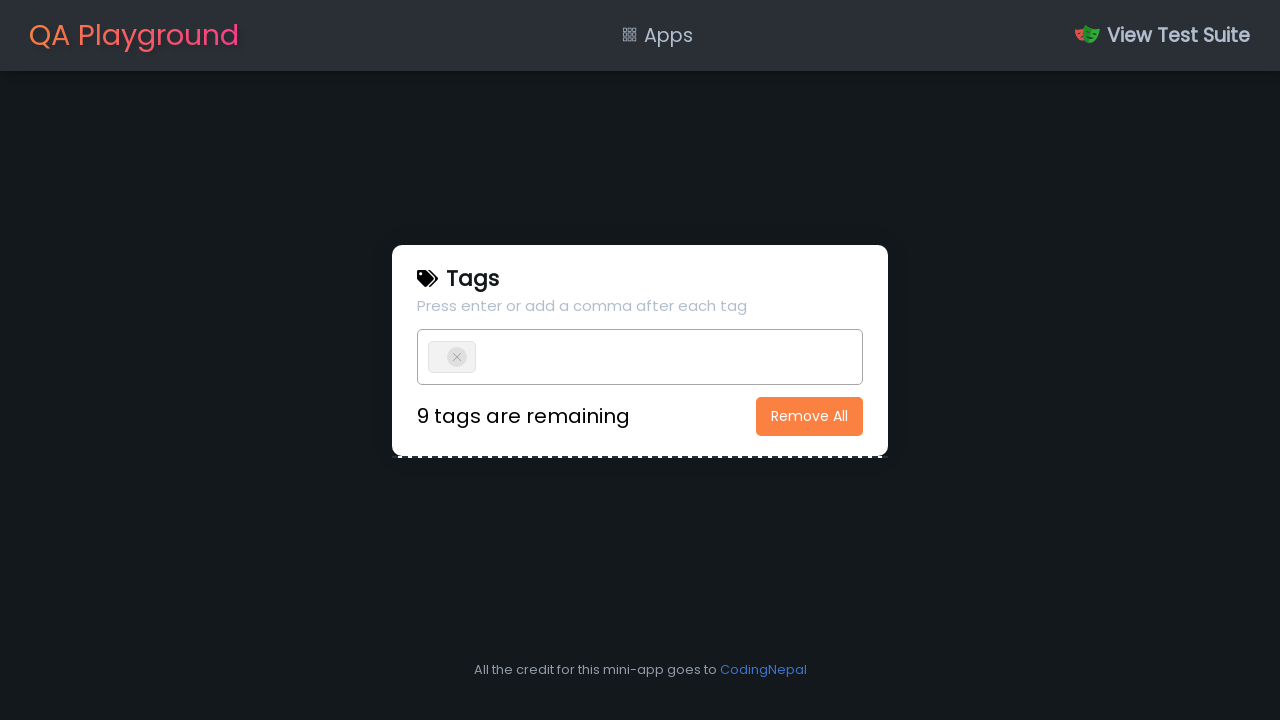

Waited for tag list items to appear in the content area
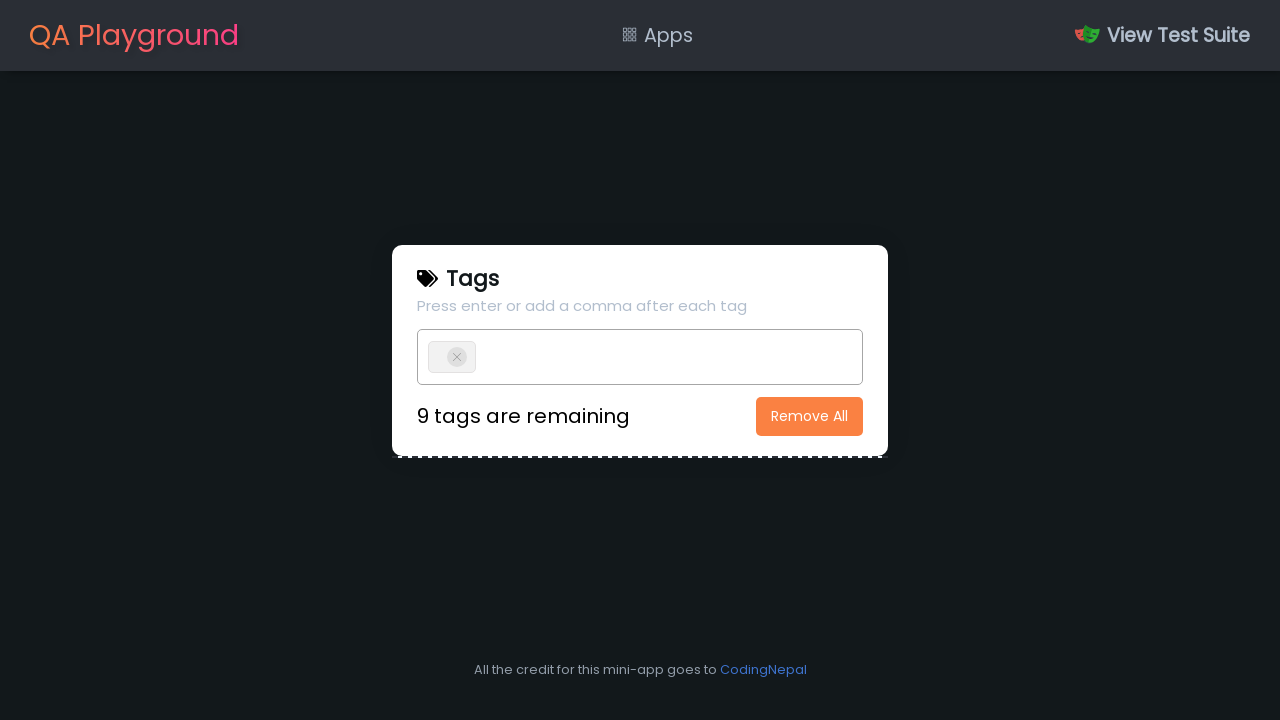

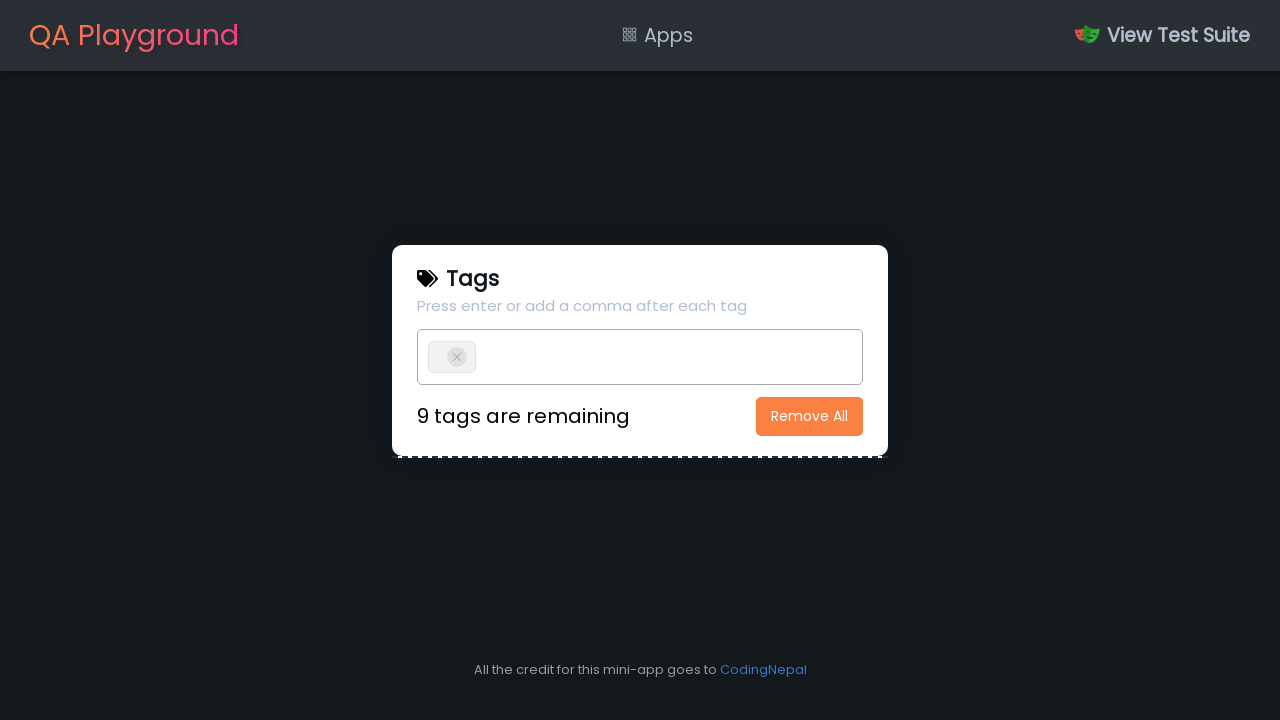